Tests form filling functionality on a practice website by entering name, email, phone, address, selecting gender radio button, checking a day checkbox, and selecting a country from dropdown

Starting URL: https://testautomationpractice.blogspot.com/

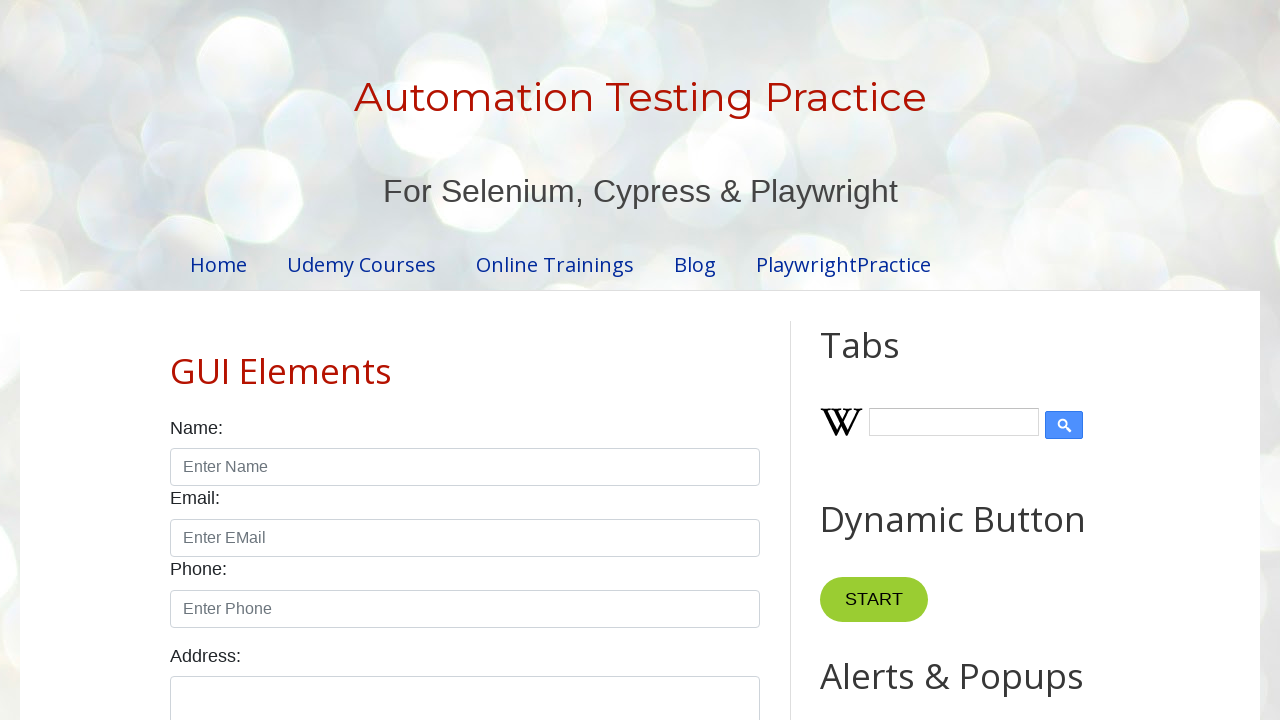

Navigated to practice website homepage
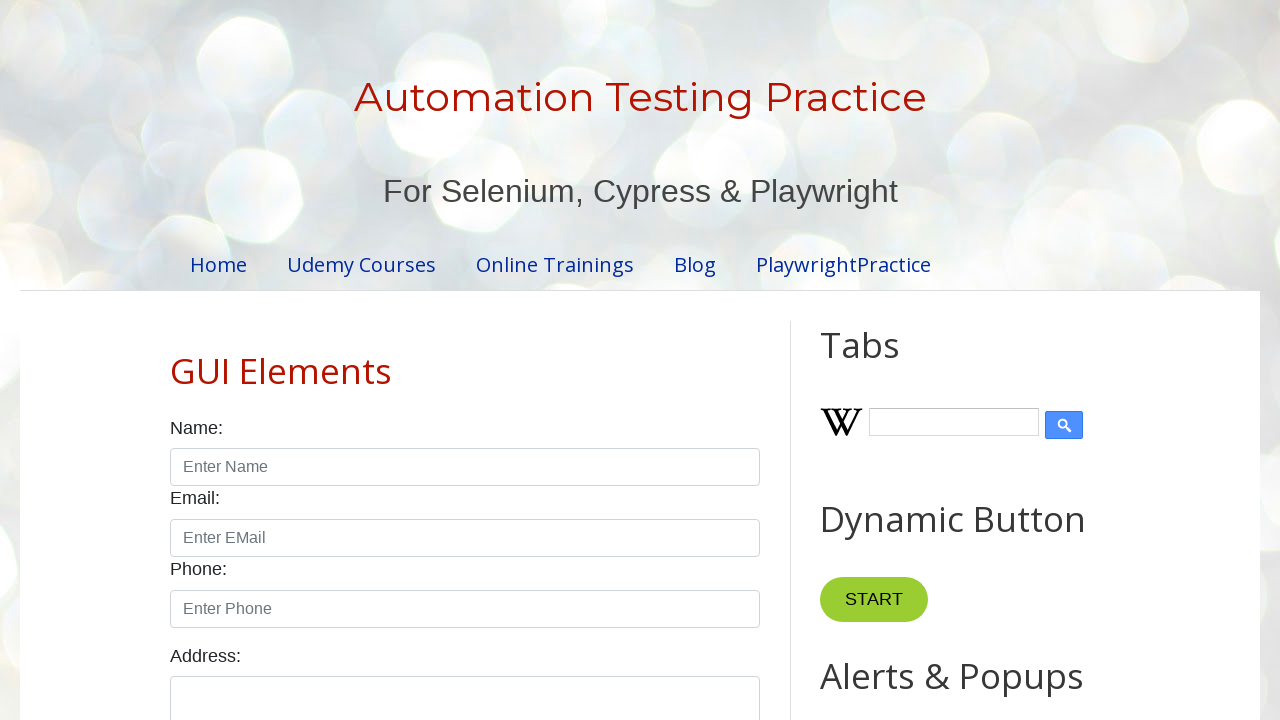

Filled name field with 'Akhilesh' on input#name
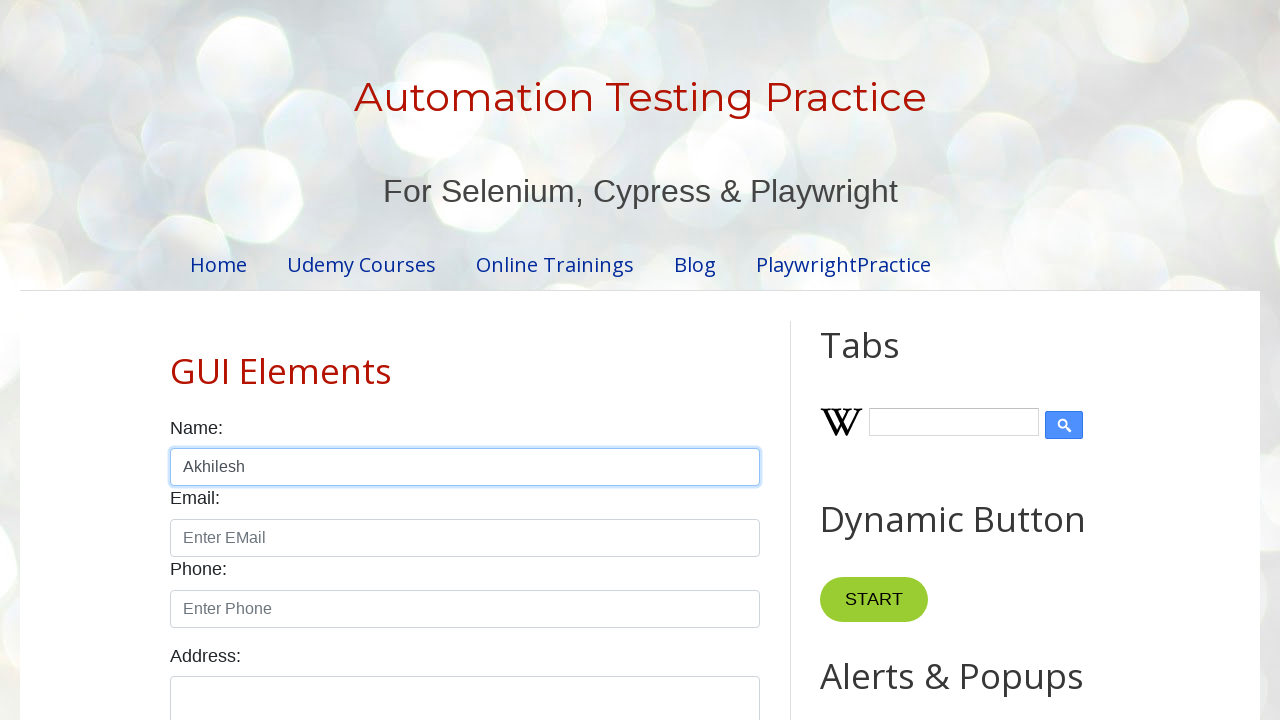

Filled email field with 'akhipenjarla@gmail.com' on input#email
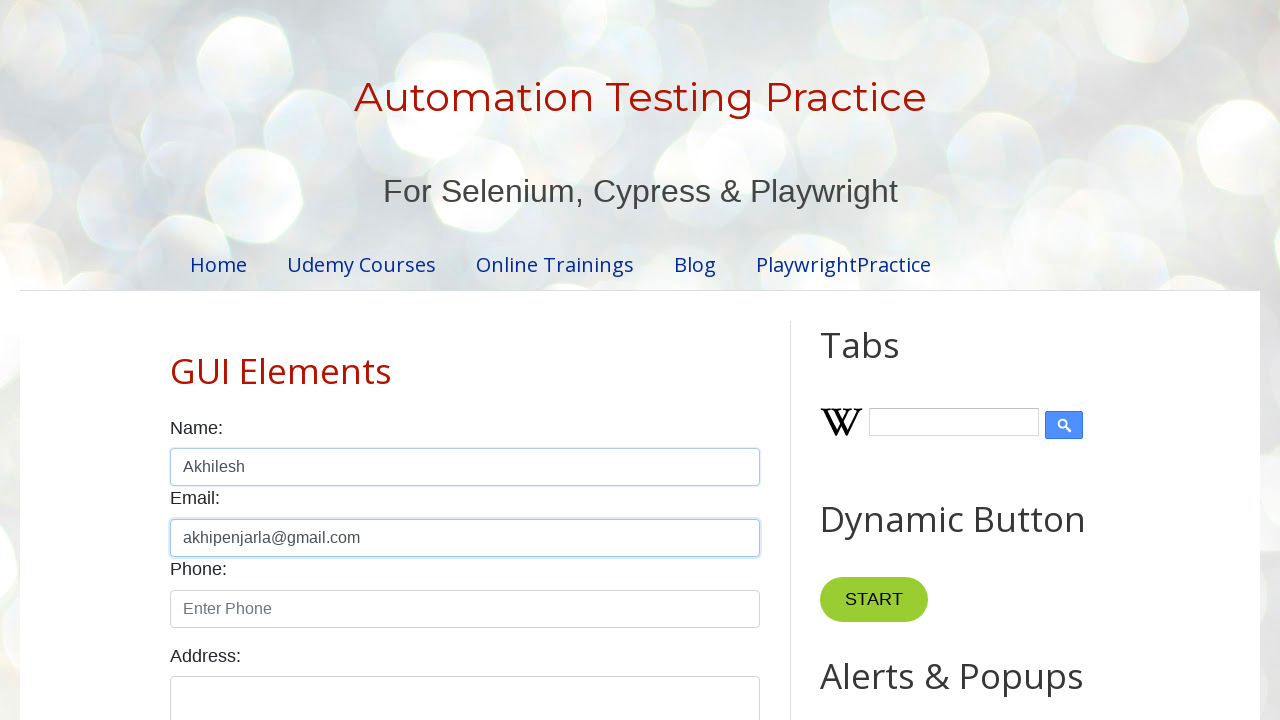

Filled phone field with '9110366104' on input#phone
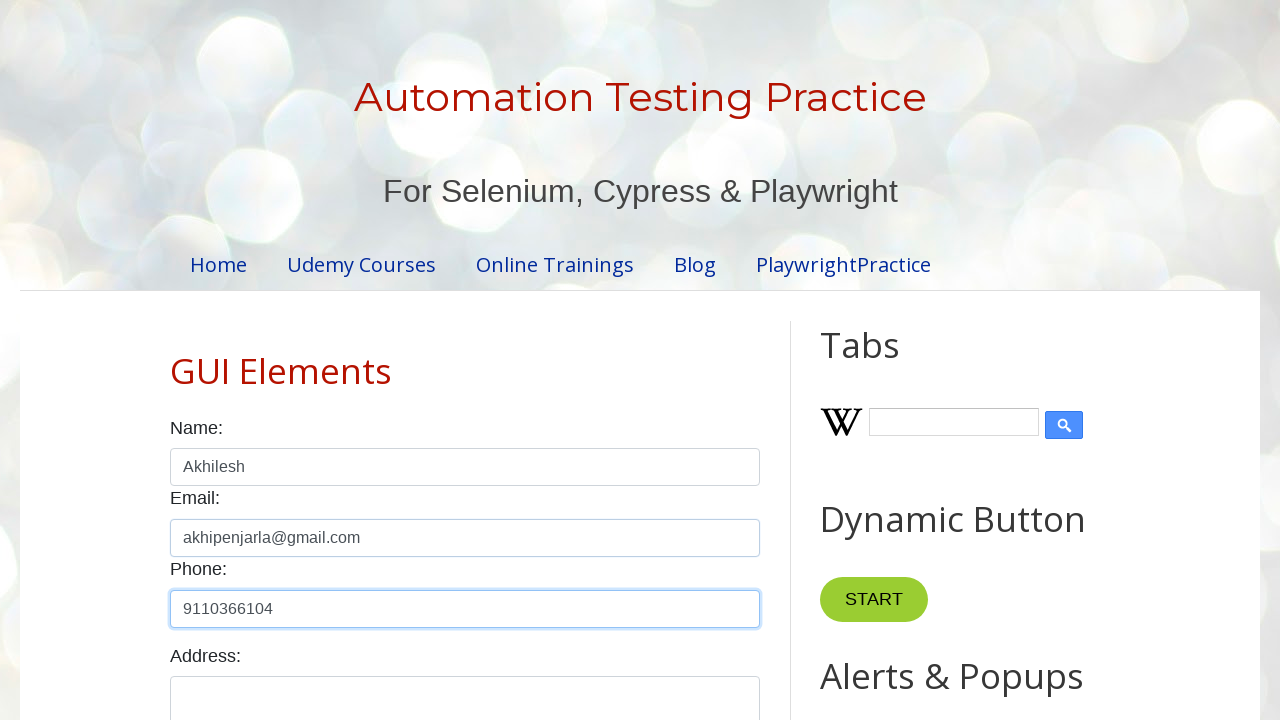

Filled address field with 'Rajanna Sircilla' on textarea#textarea
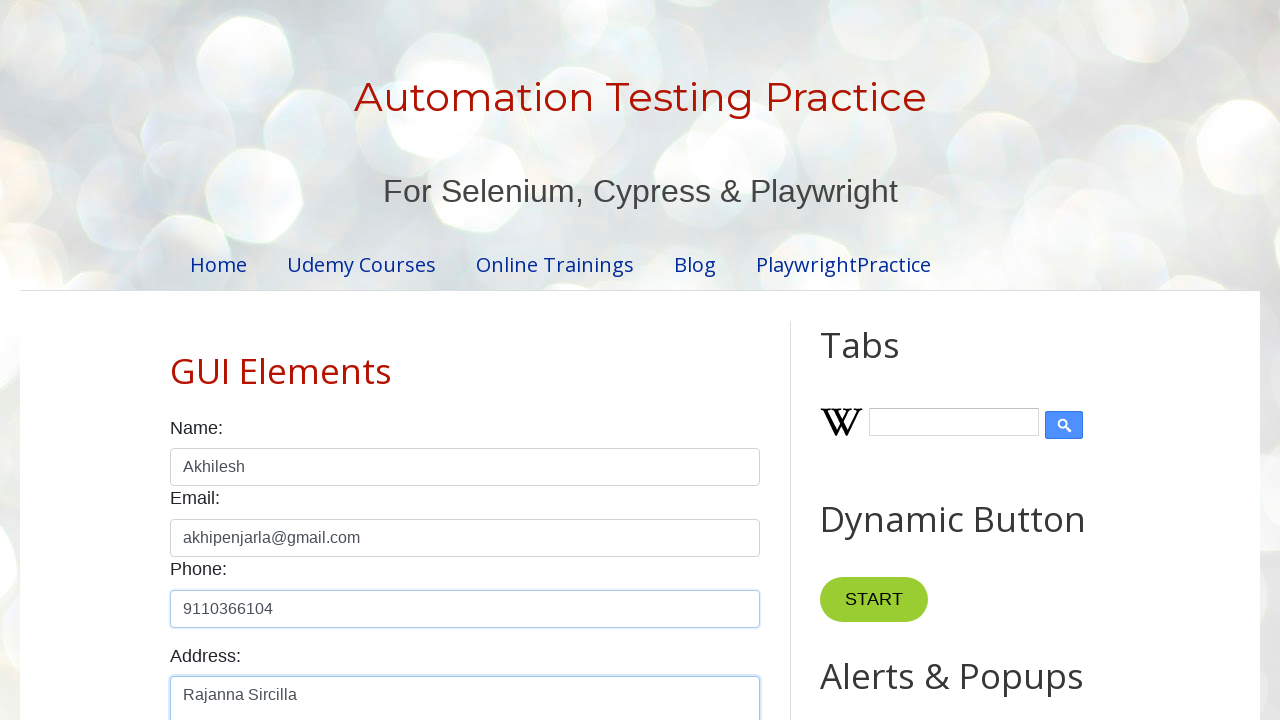

Selected Male radio button at (208, 360) on label:text('Male')
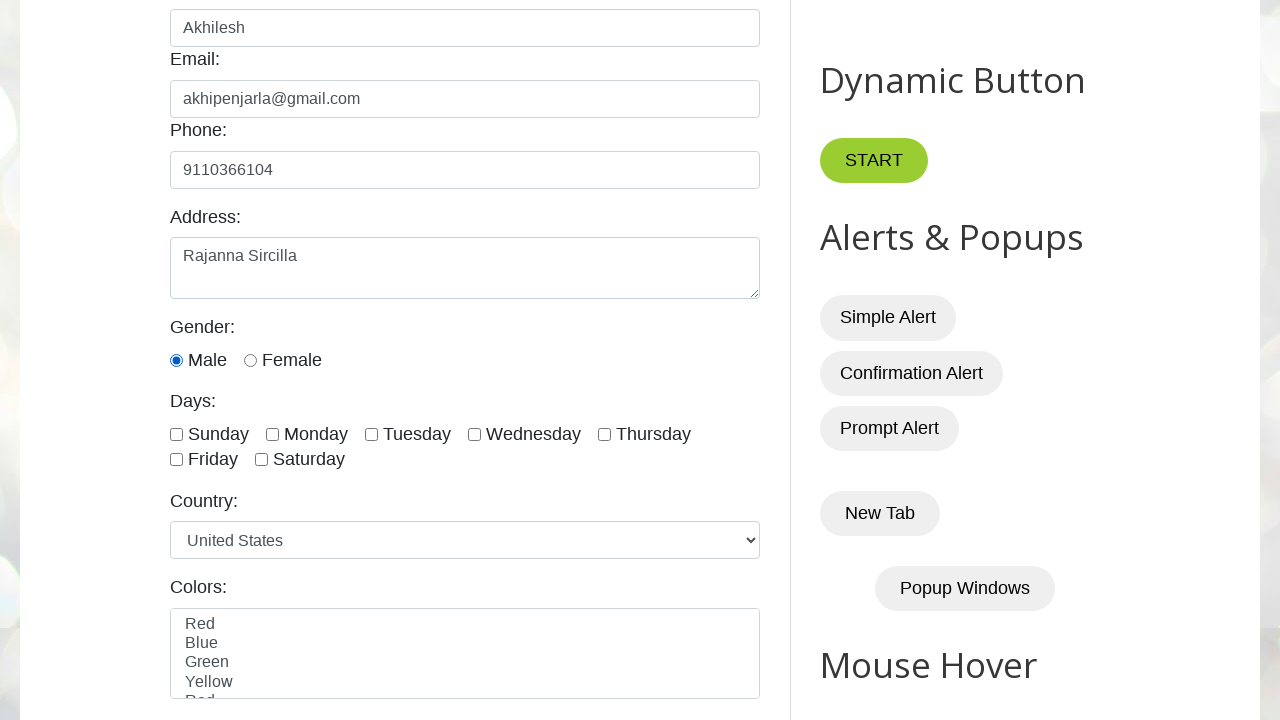

Checked Sunday checkbox at (176, 434) on input#sunday
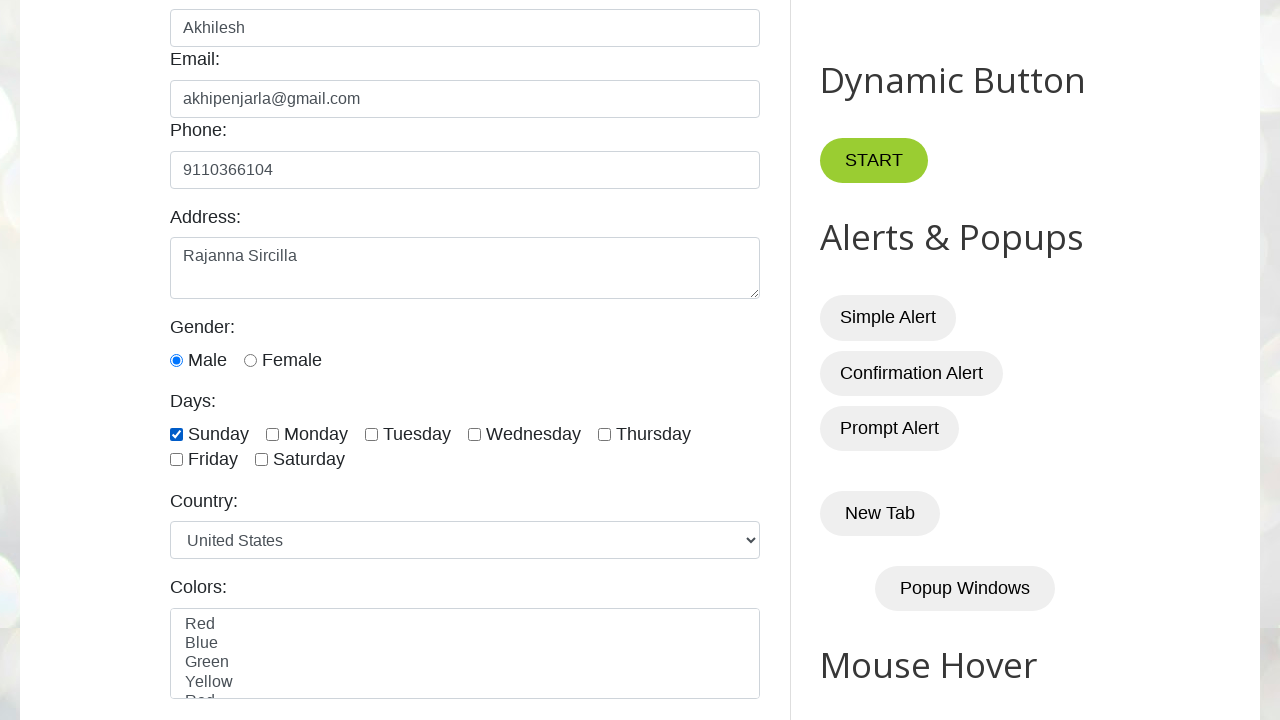

Selected Canada from country dropdown on select#country
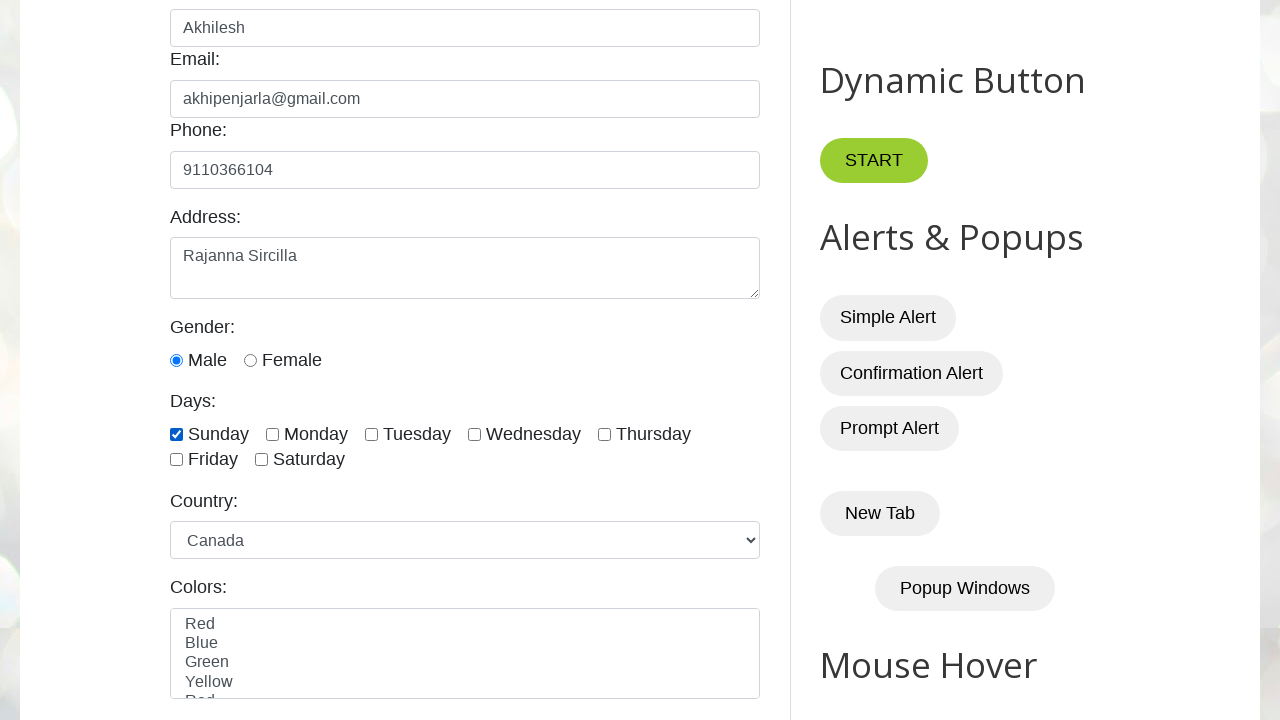

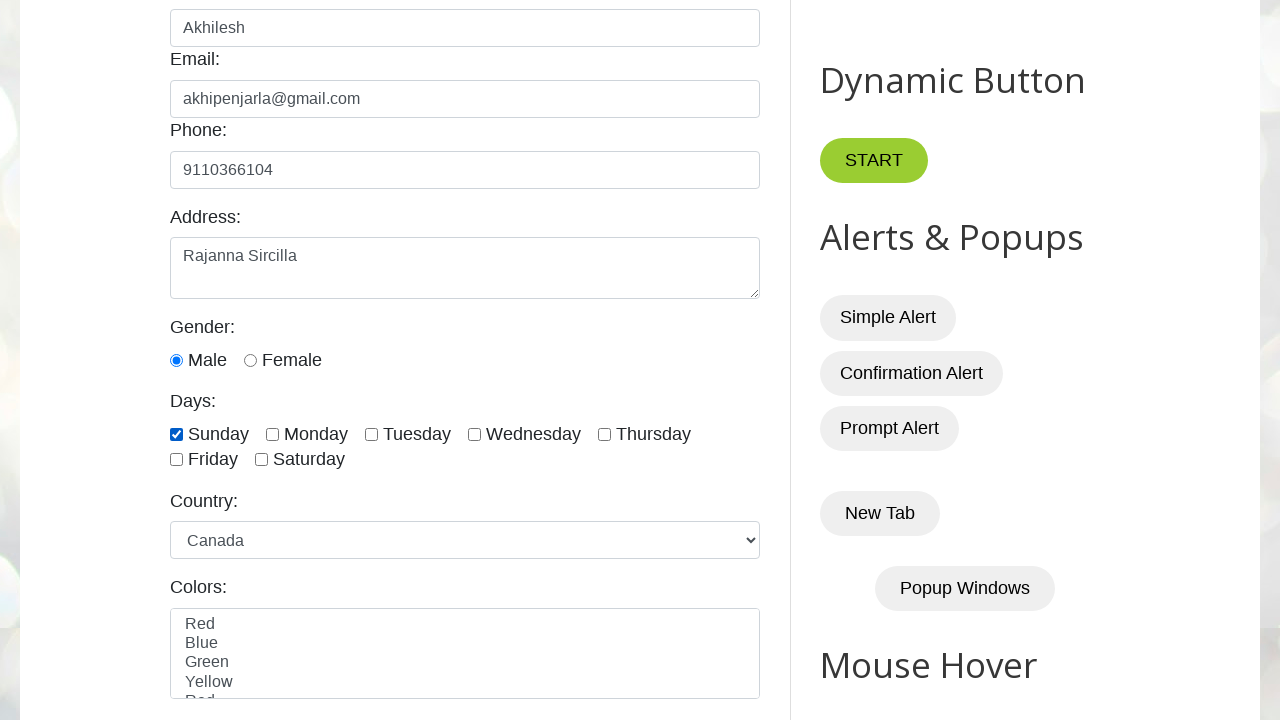